Tests modifying a link's target attribute, clicking the link, and verifying the heading text on the new page

Starting URL: https://the-internet.herokuapp.com/windows

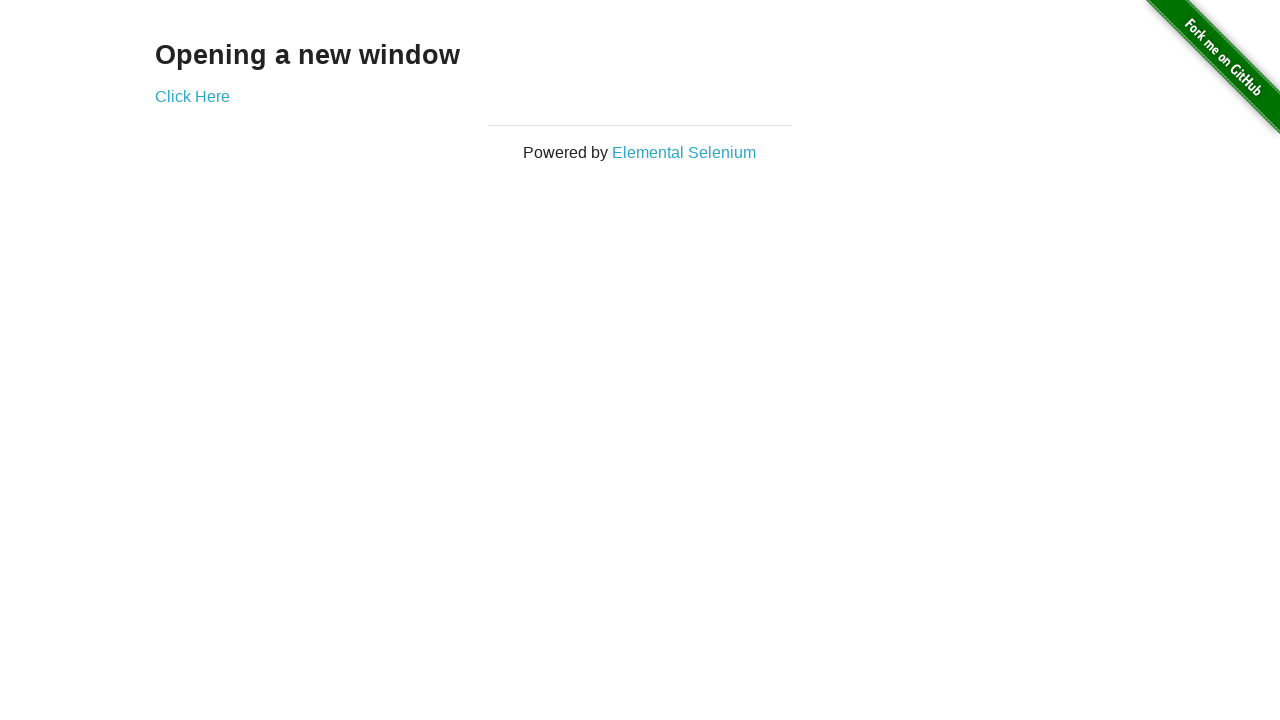

Modified link target attribute from '_blank' to '_self'
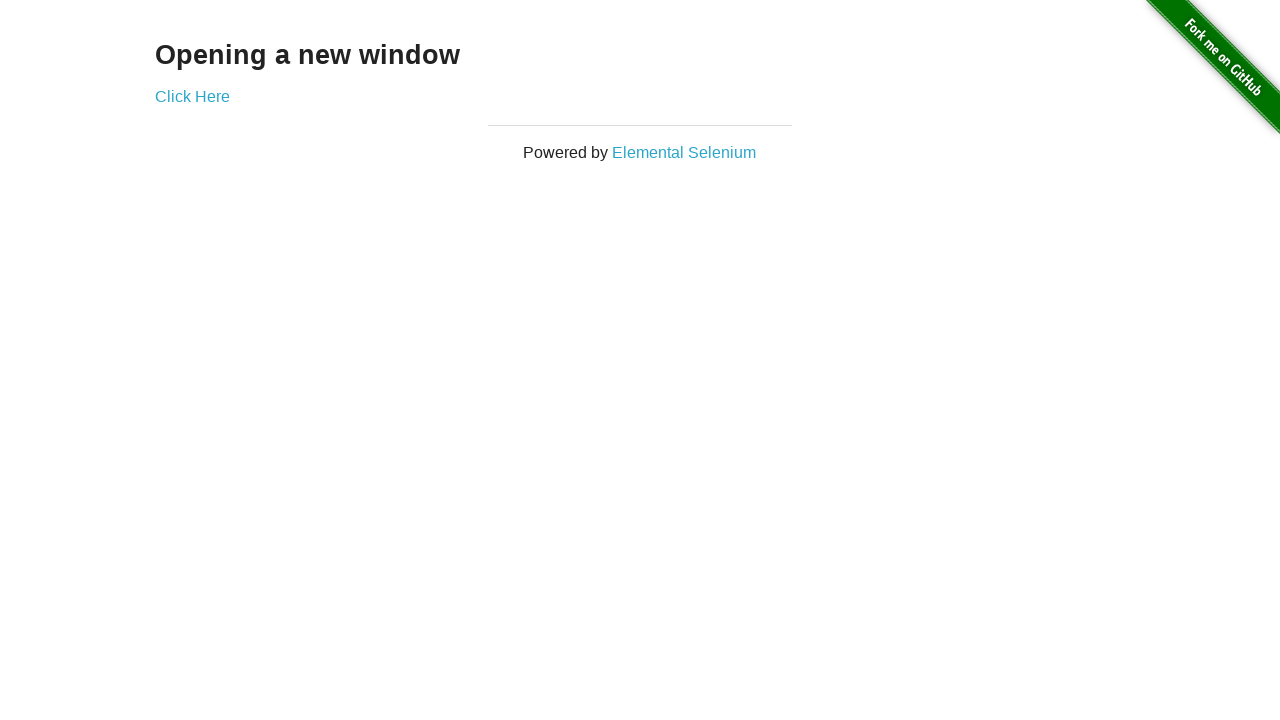

Clicked the 'Click Here' link at (192, 96) on [href='/windows/new']
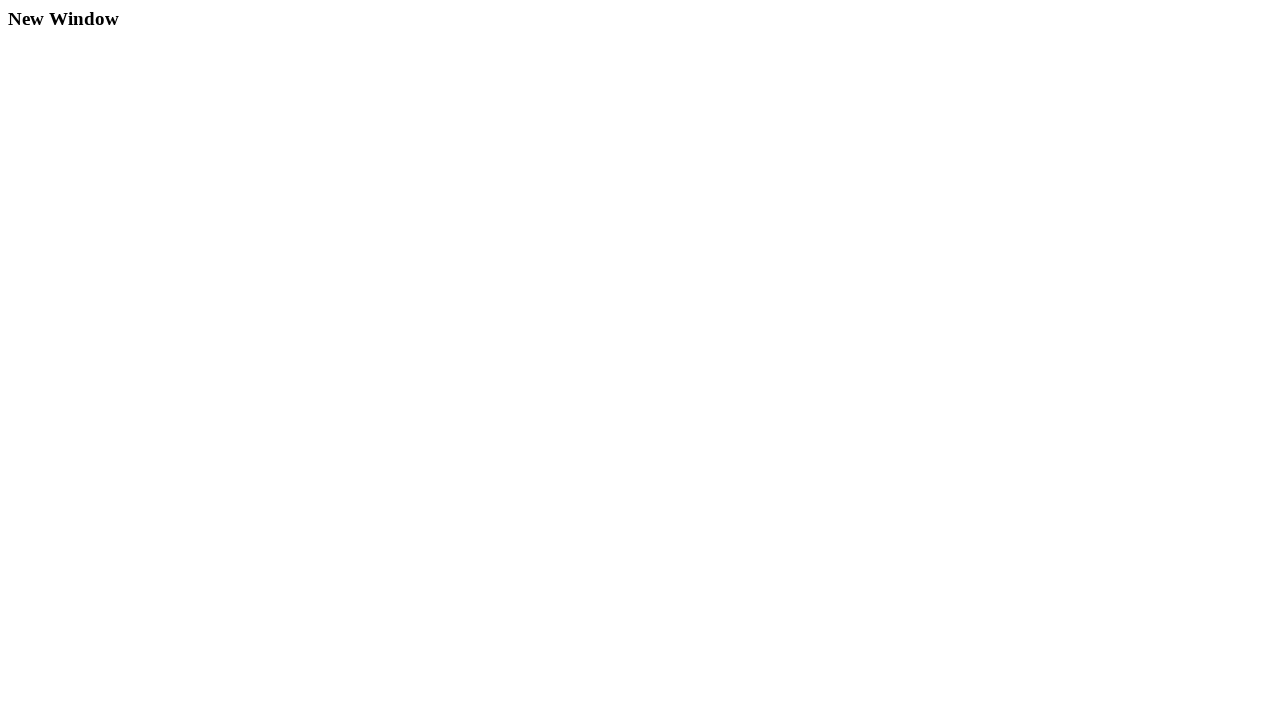

Heading element loaded on new page
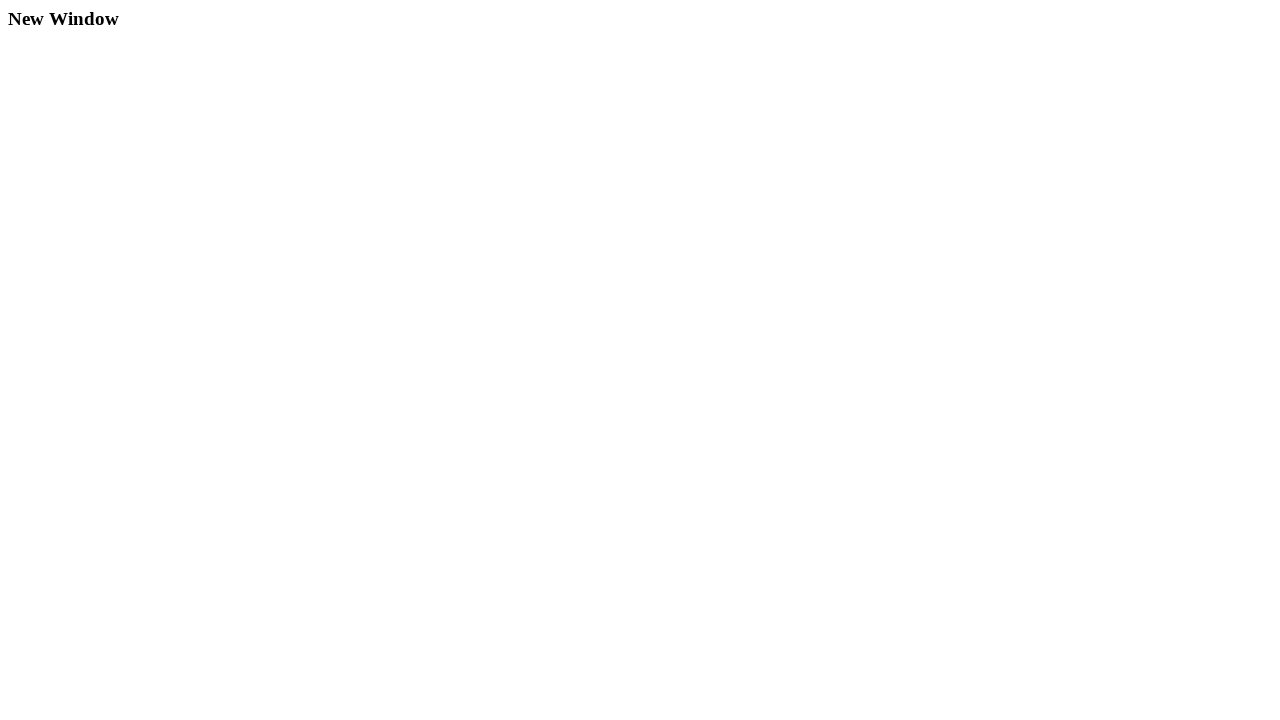

Extracted heading text: 'New Window'
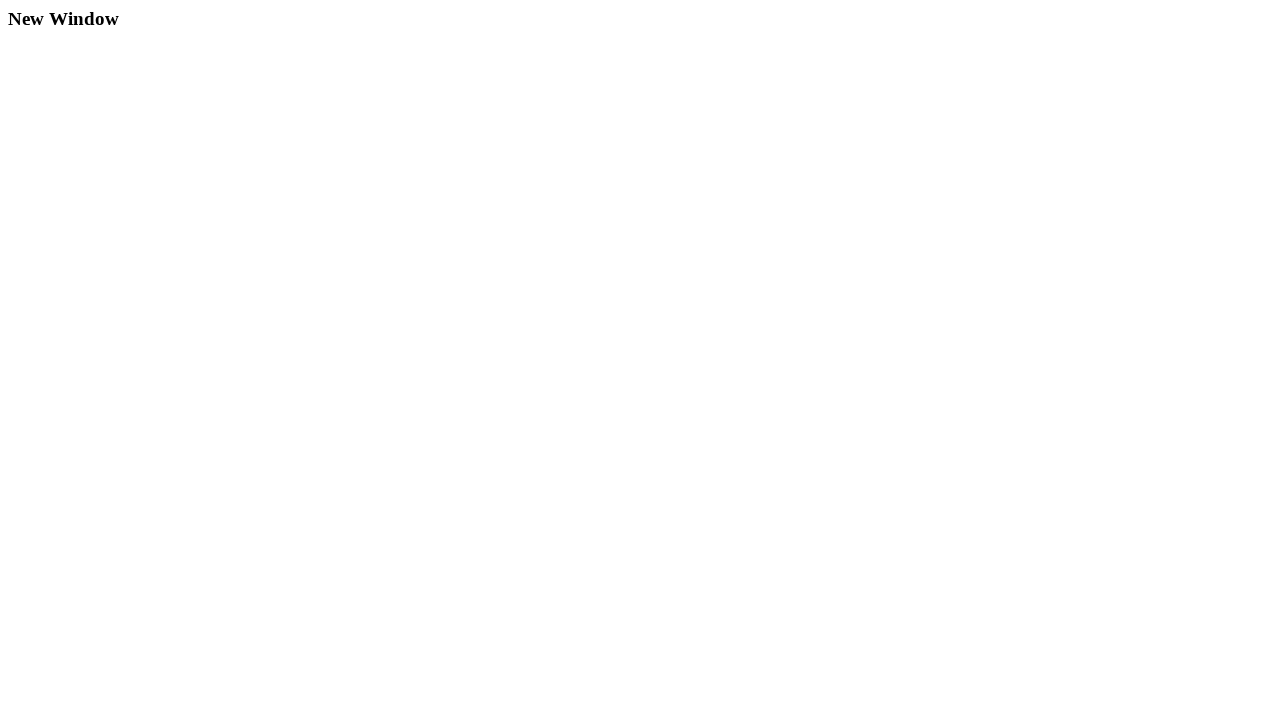

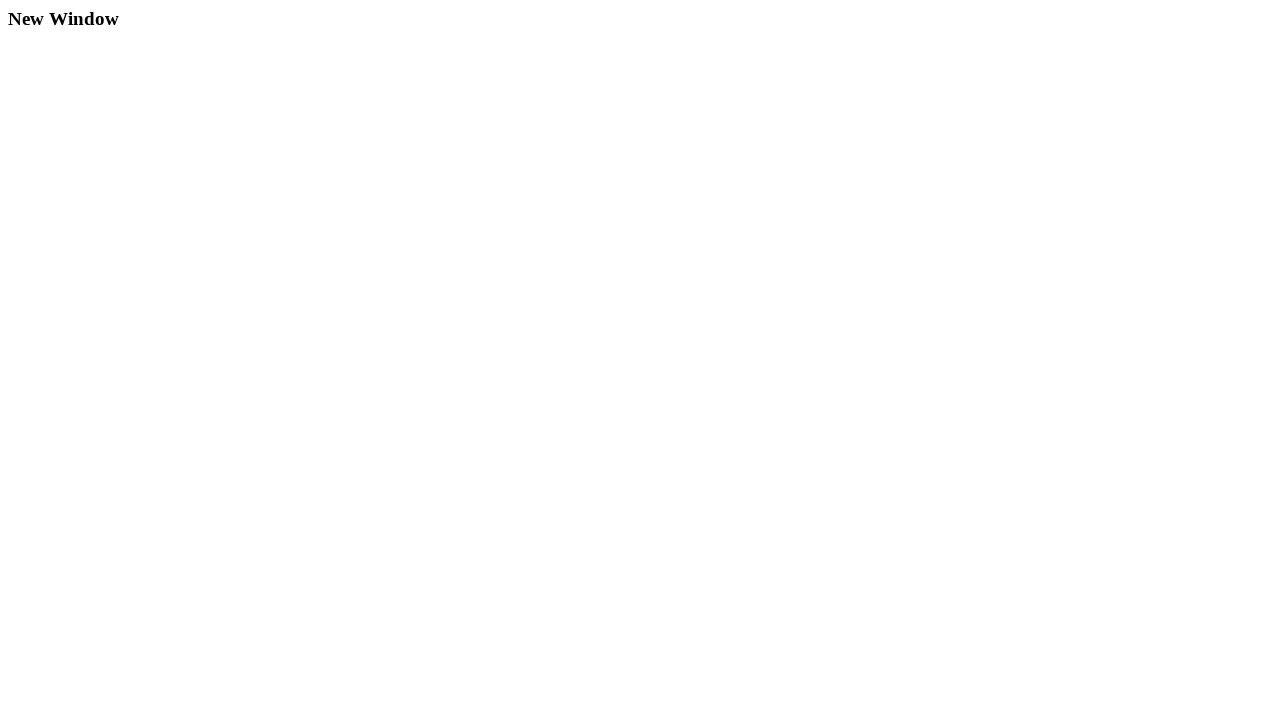